Tests input field functionality on a training ground page by typing text into an input field and verifying the entered value matches the expected text.

Starting URL: https://techstepacademy.com/training-ground

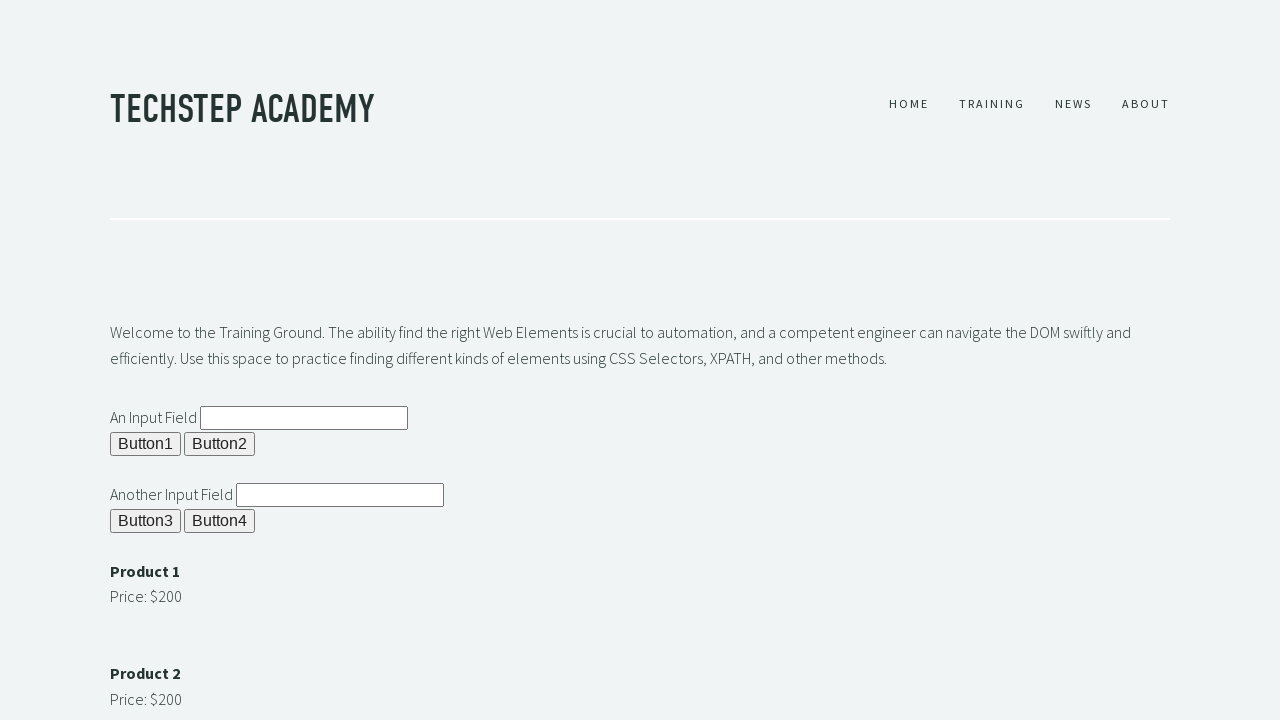

Filled input field #ipt1 with 'it worked' on #ipt1
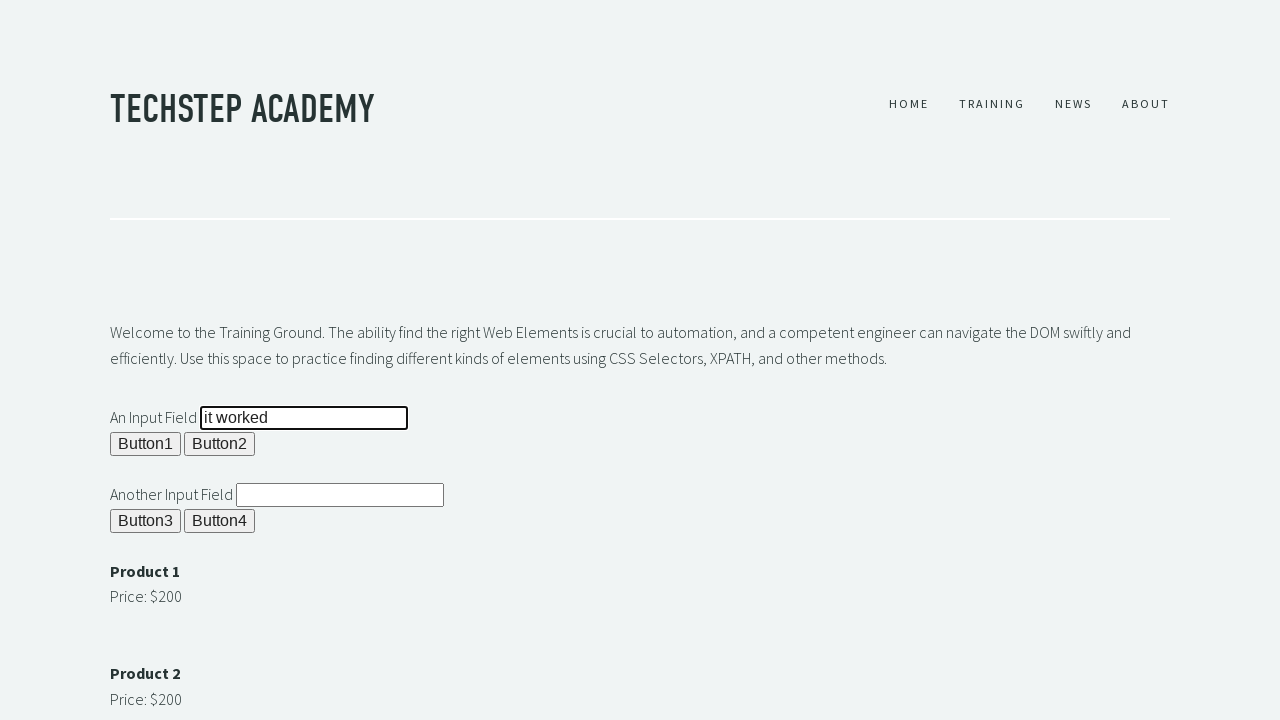

Retrieved input value from #ipt1
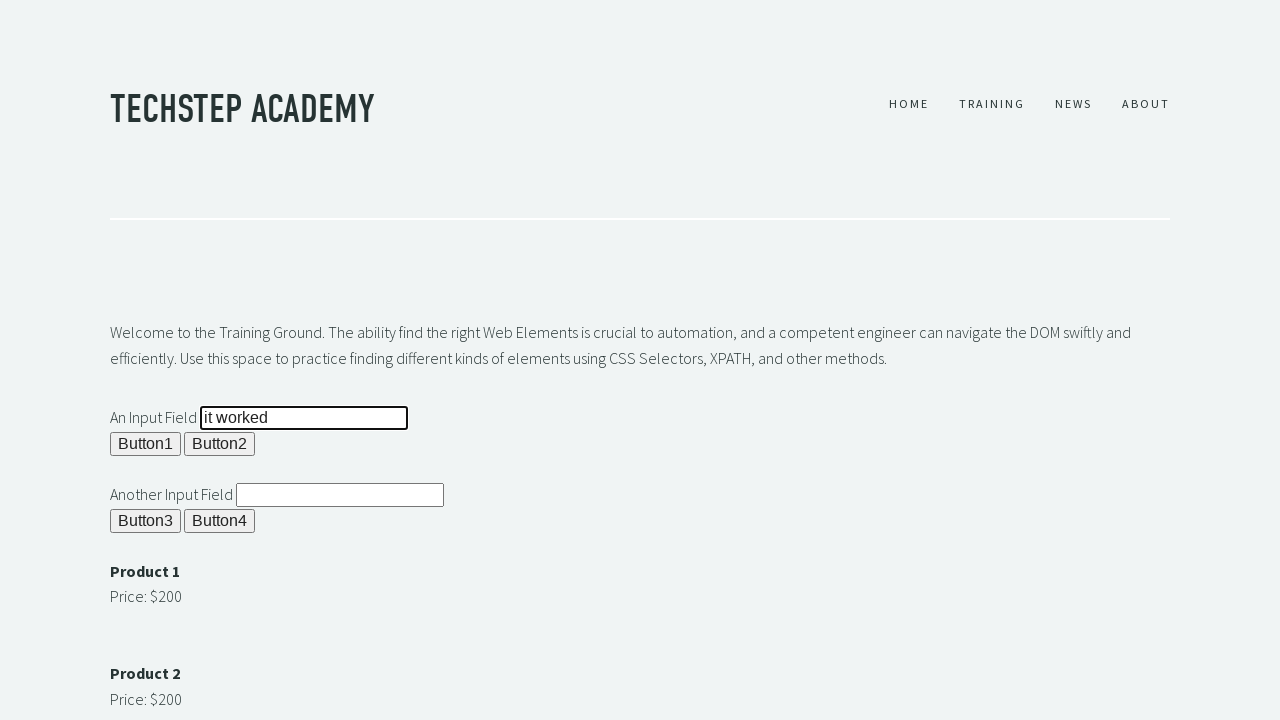

Assertion passed: input value matches expected text 'it worked'
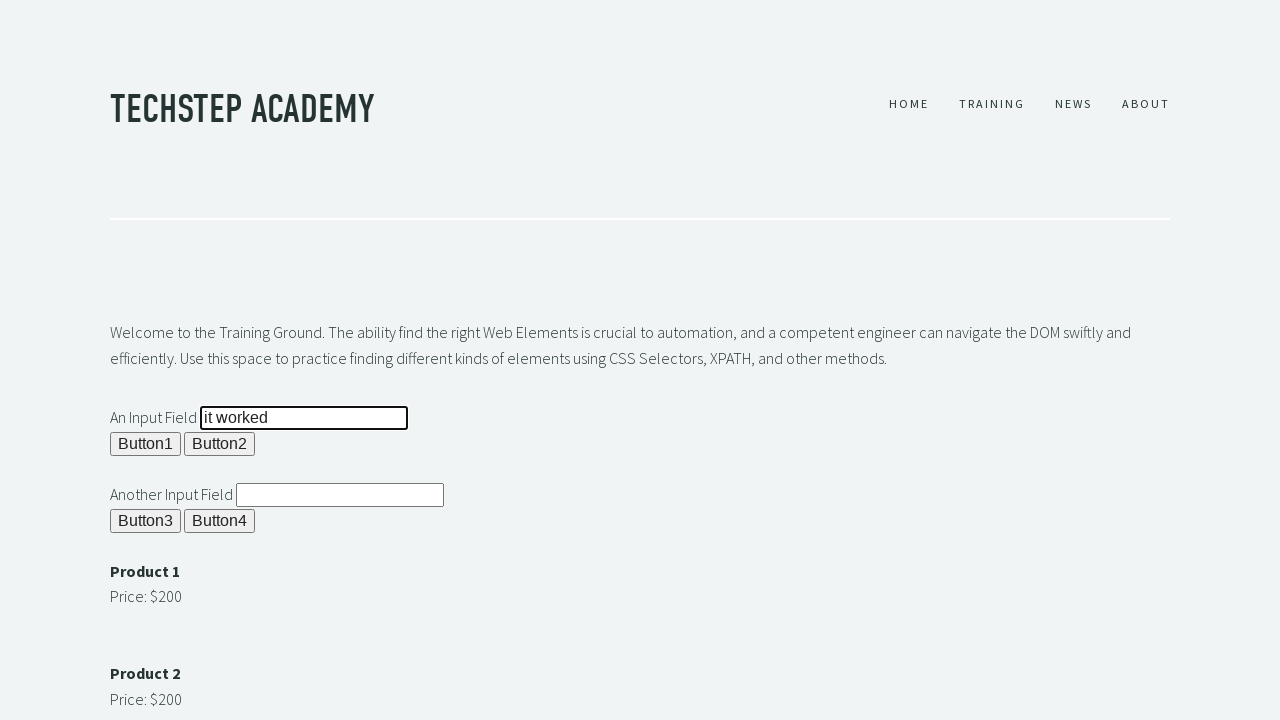

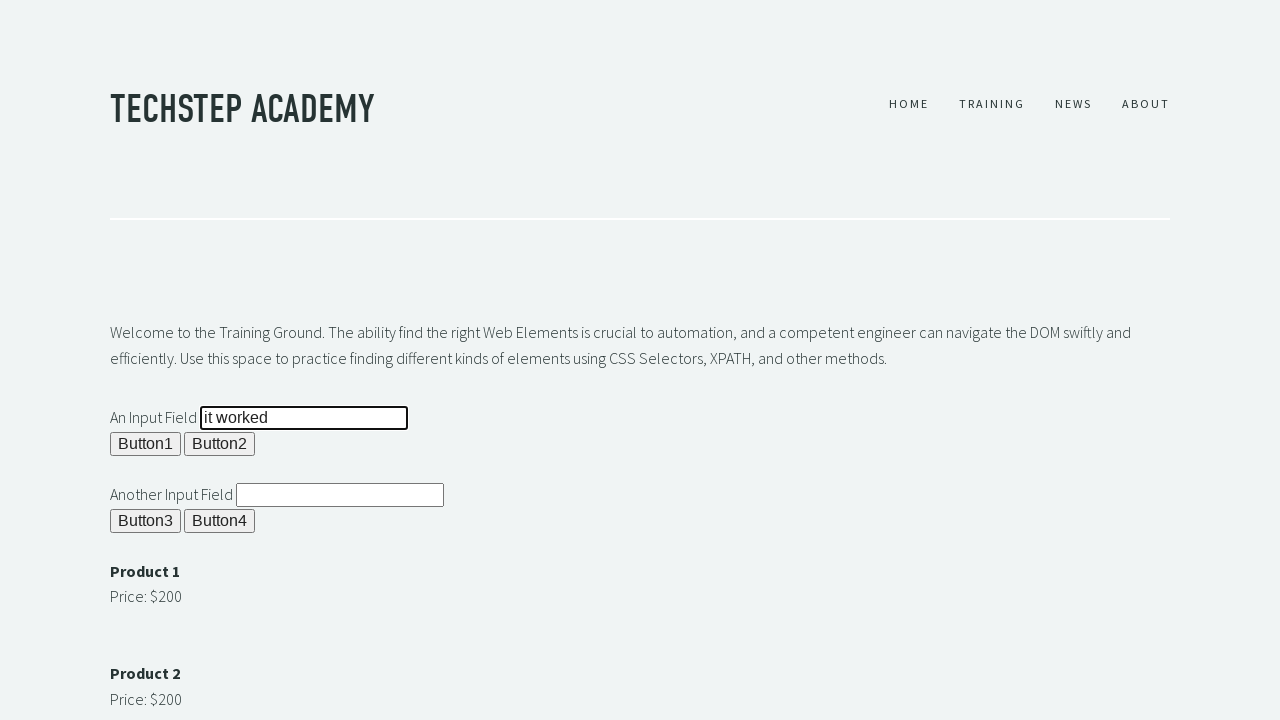